Tests checkbox functionality by verifying initial states, clicking to toggle checkboxes, and asserting the expected checked/unchecked states after each interaction.

Starting URL: https://the-internet.herokuapp.com/checkboxes

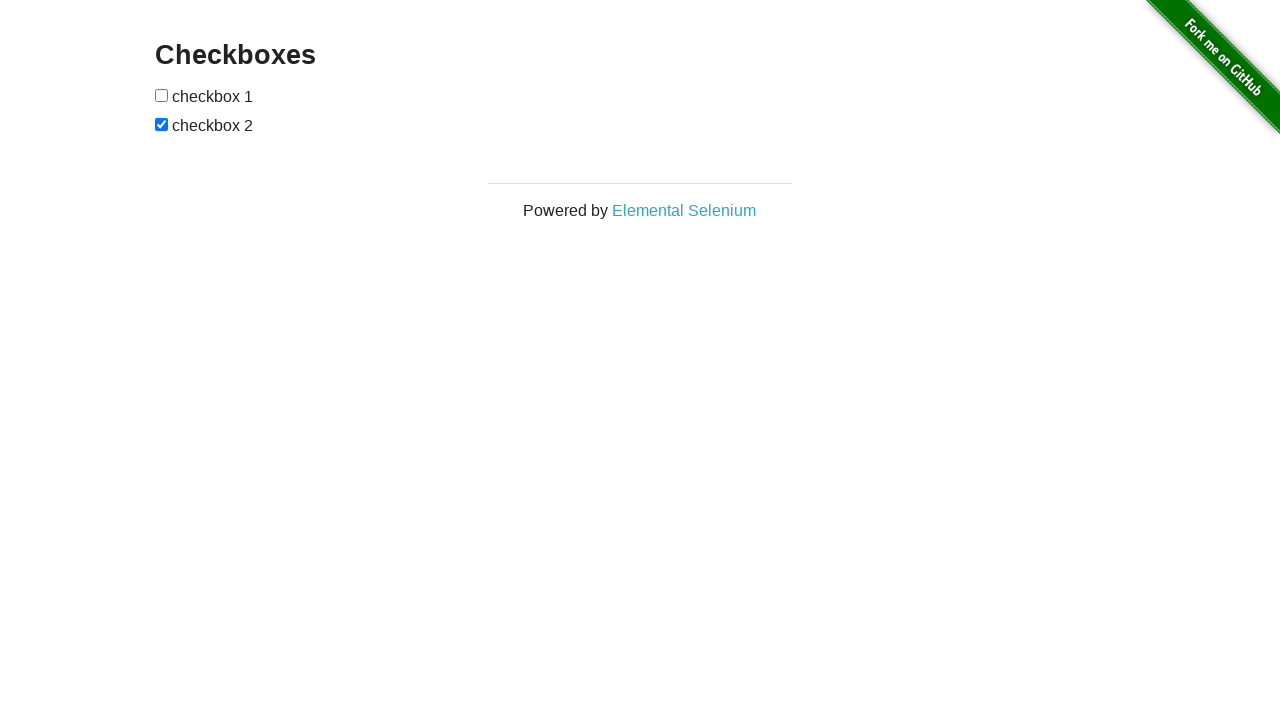

Waited for checkboxes to load
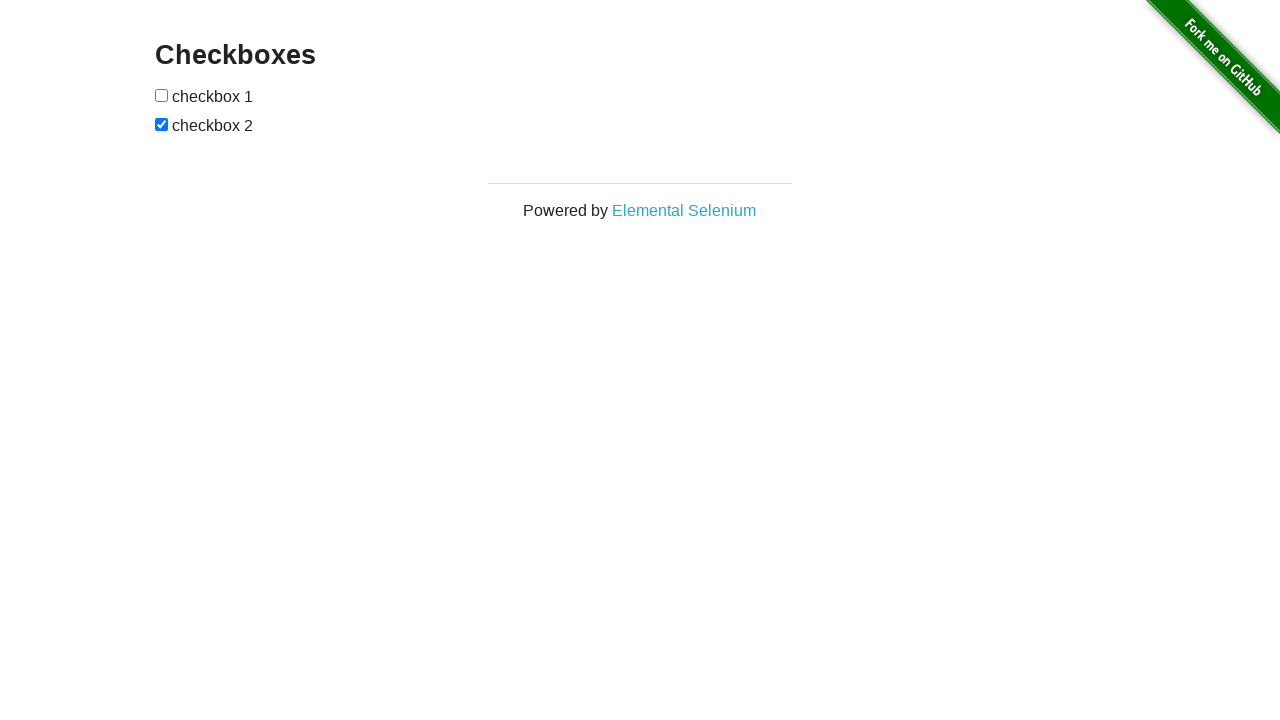

Located all checkbox elements
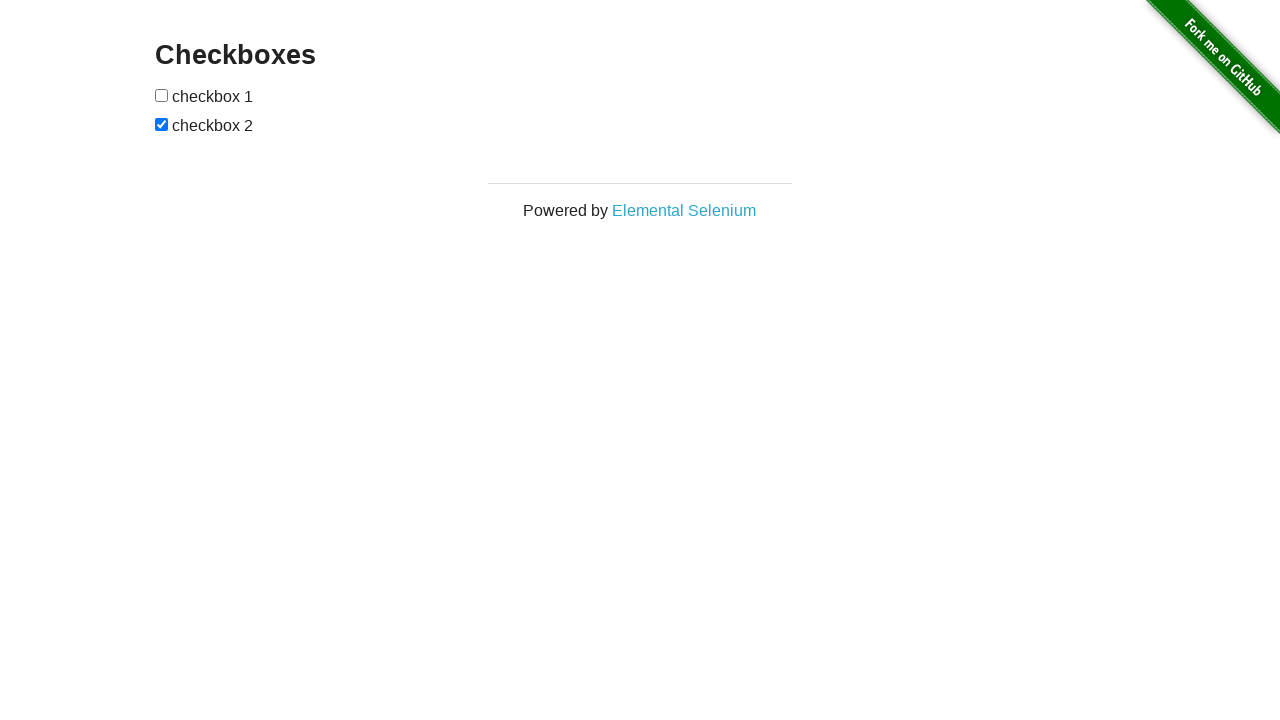

Verified first checkbox is initially unchecked
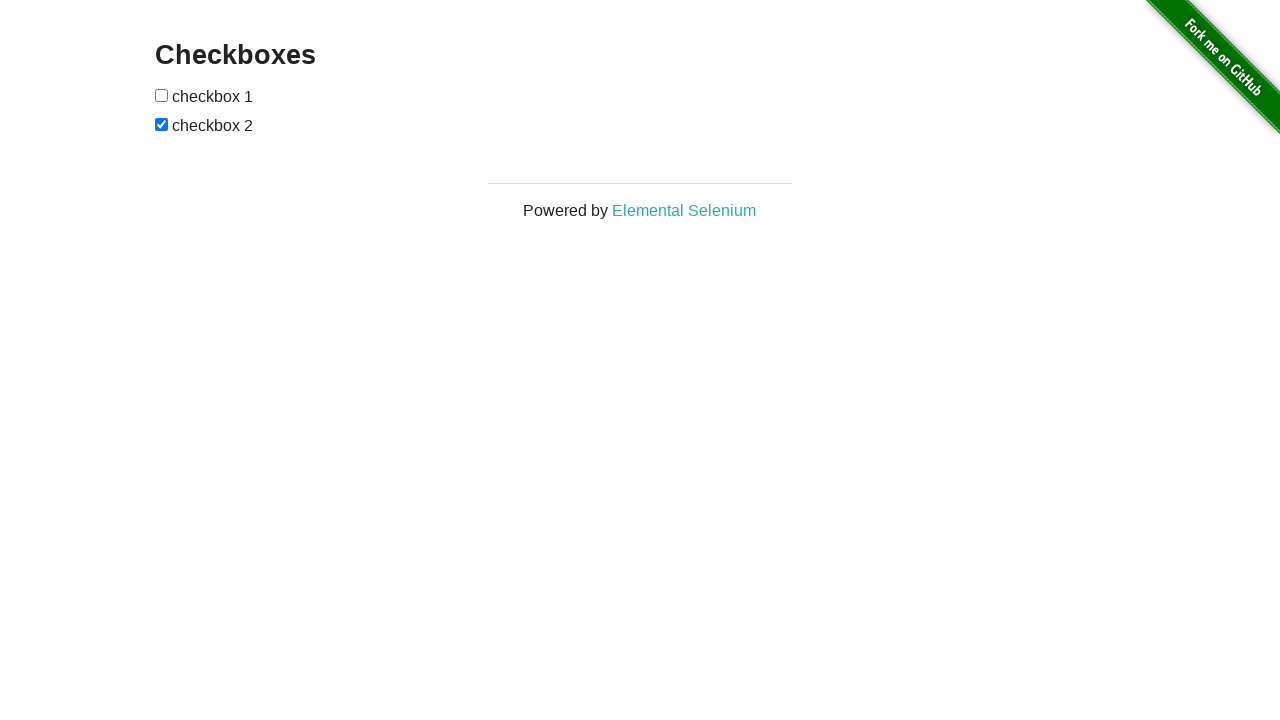

Clicked first checkbox to check it at (162, 95) on input[type='checkbox'] >> nth=0
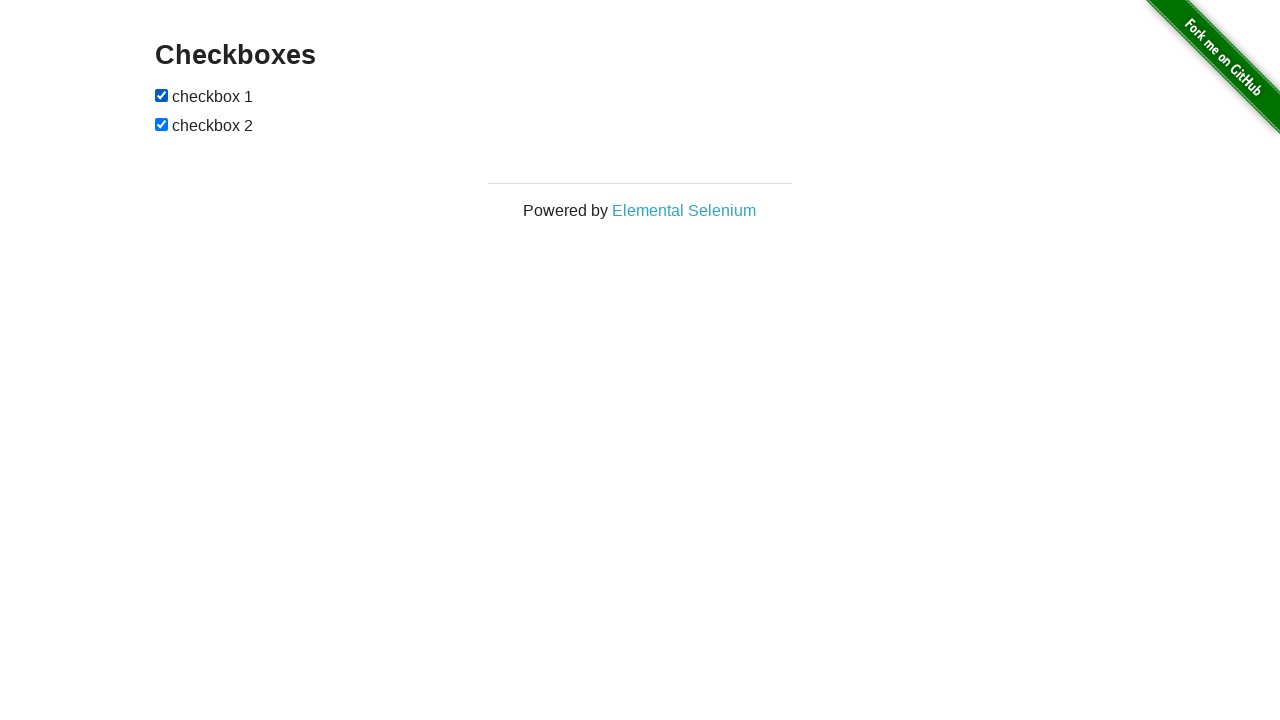

Verified first checkbox is now checked
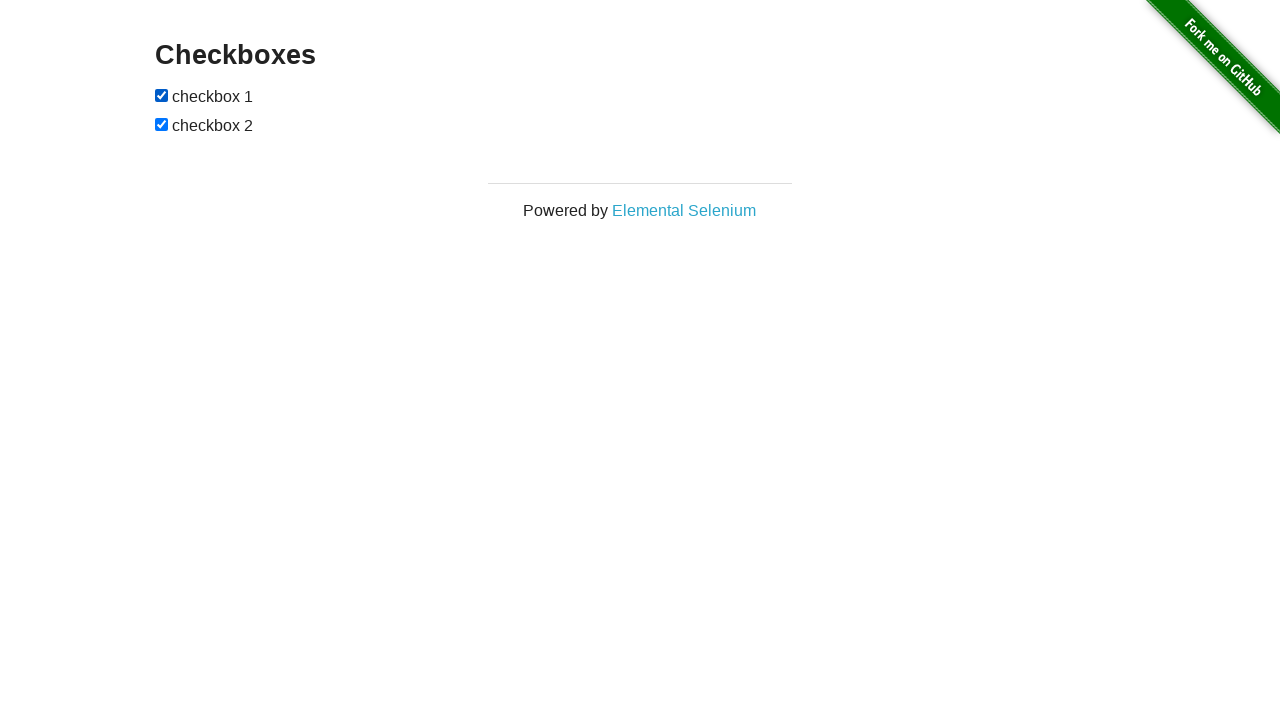

Verified second checkbox is initially checked
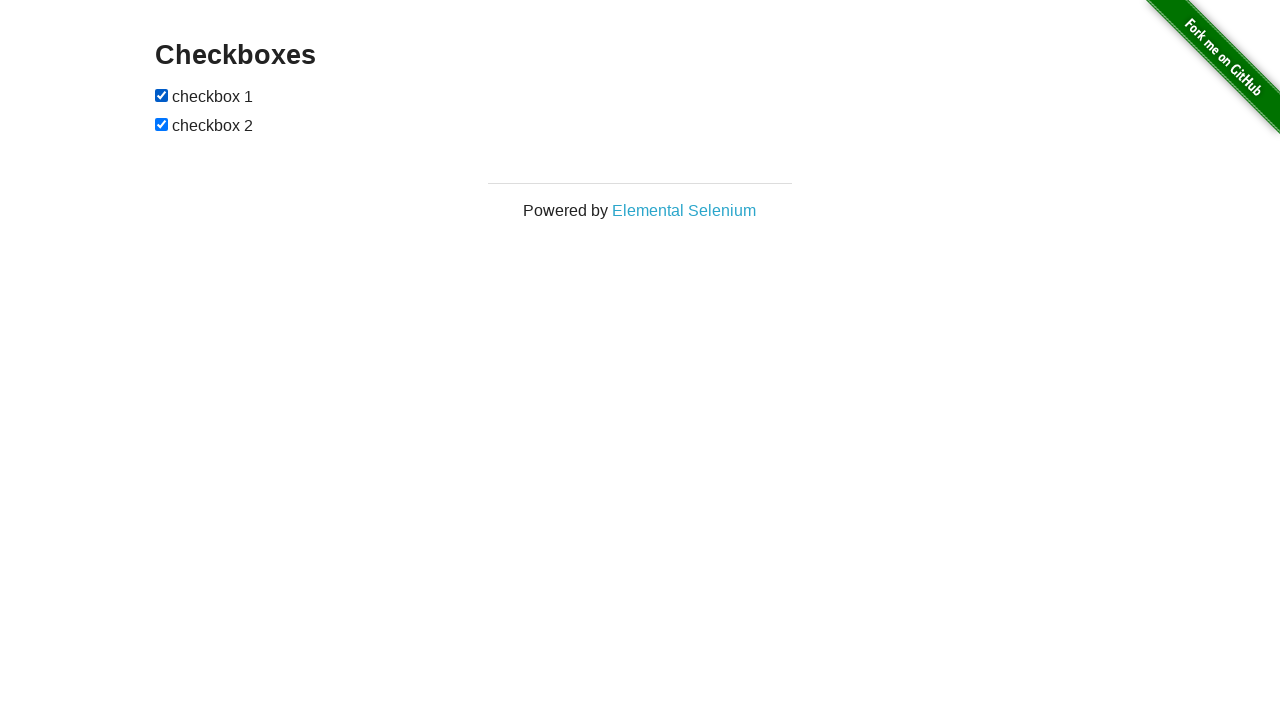

Clicked second checkbox to uncheck it at (162, 124) on input[type='checkbox'] >> nth=1
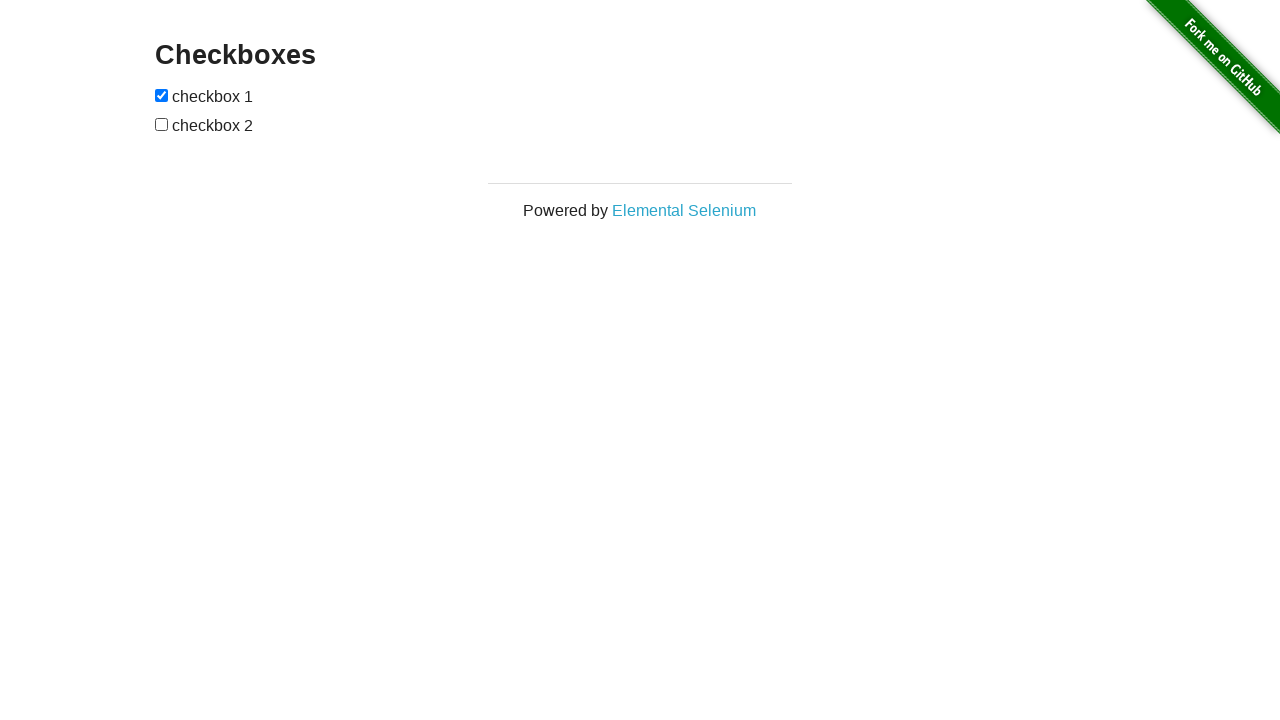

Verified second checkbox is now unchecked
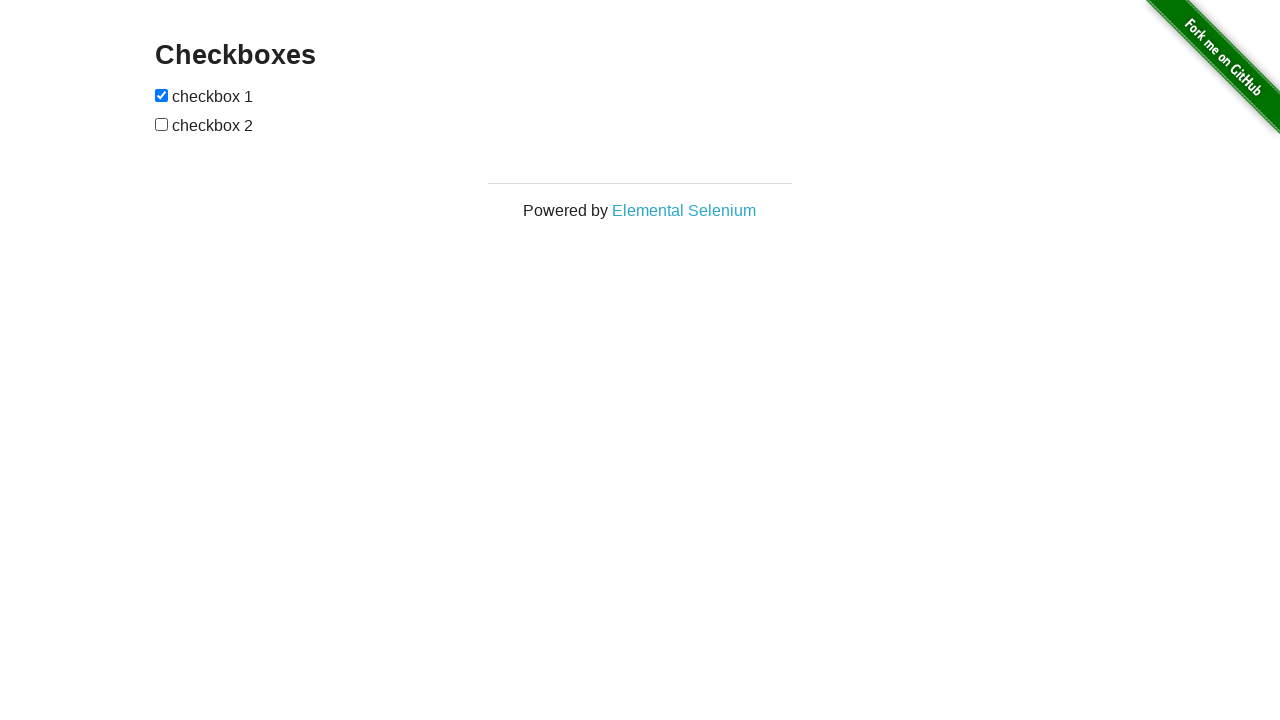

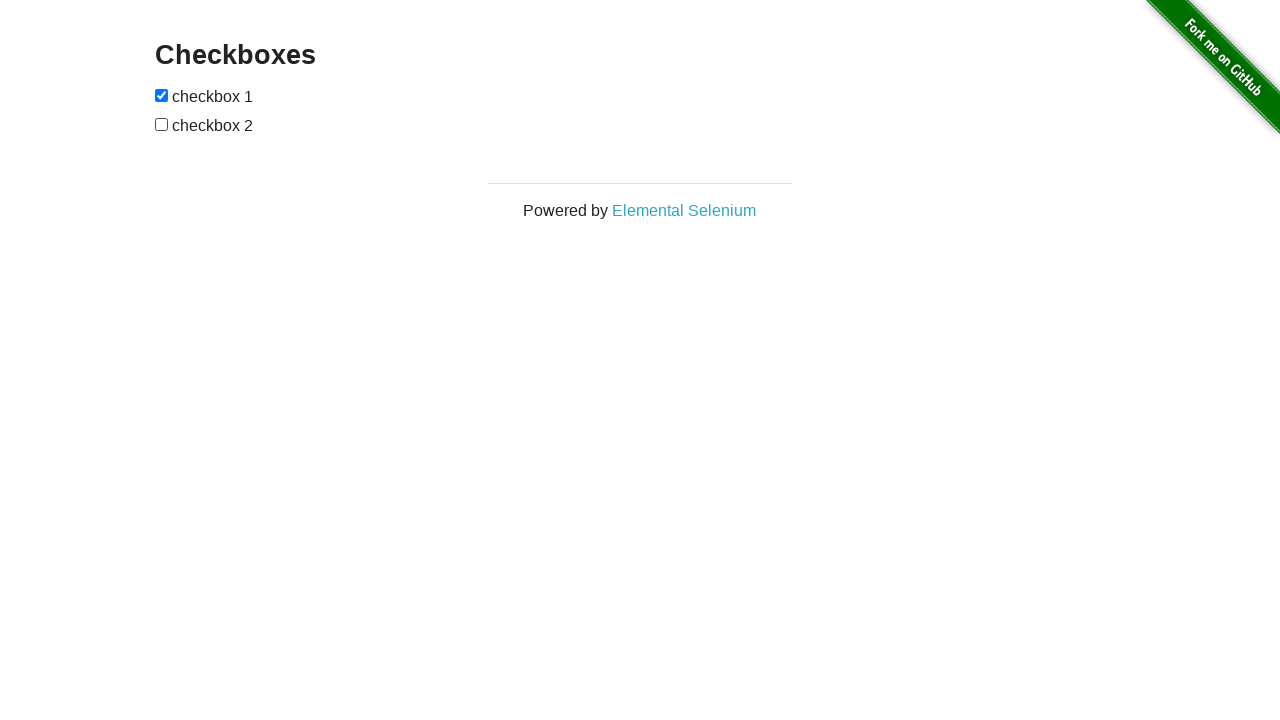